Tests SpiceJet flight search functionality by entering source city (Bangalore) and destination city (Delhi) in the booking form using action chains.

Starting URL: https://www.spicejet.com/

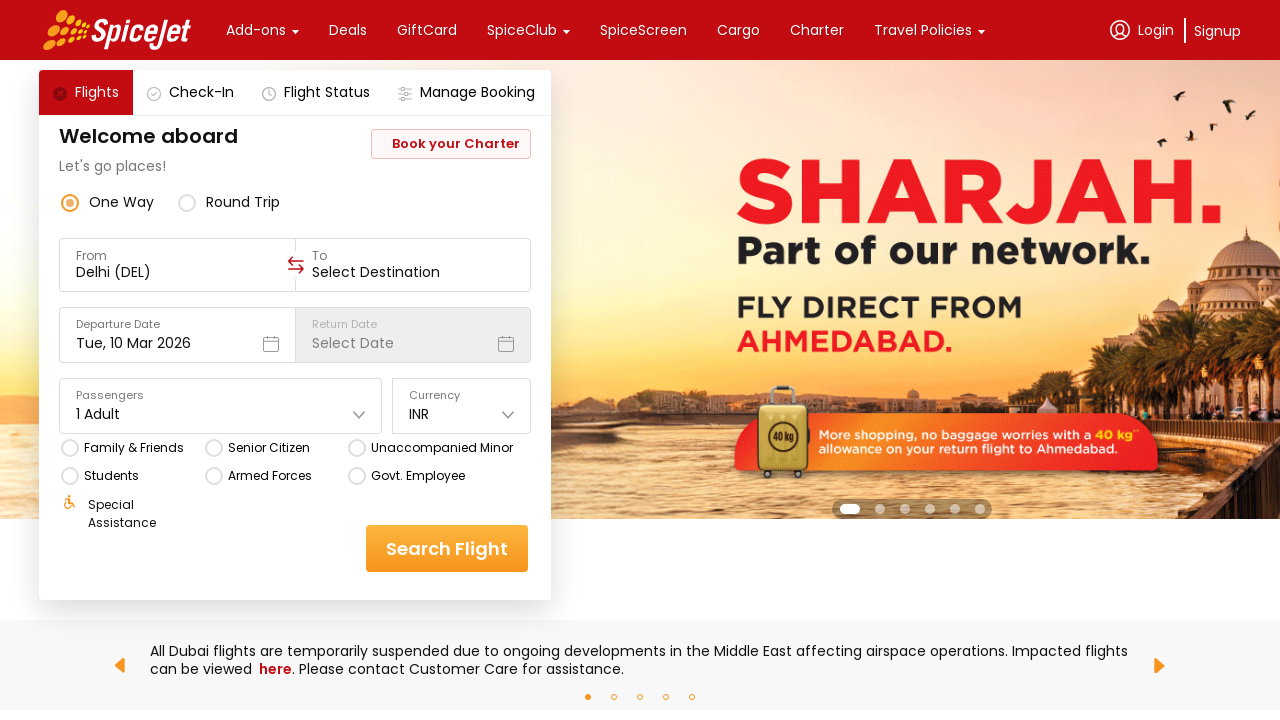

Navigated to SpiceJet booking page
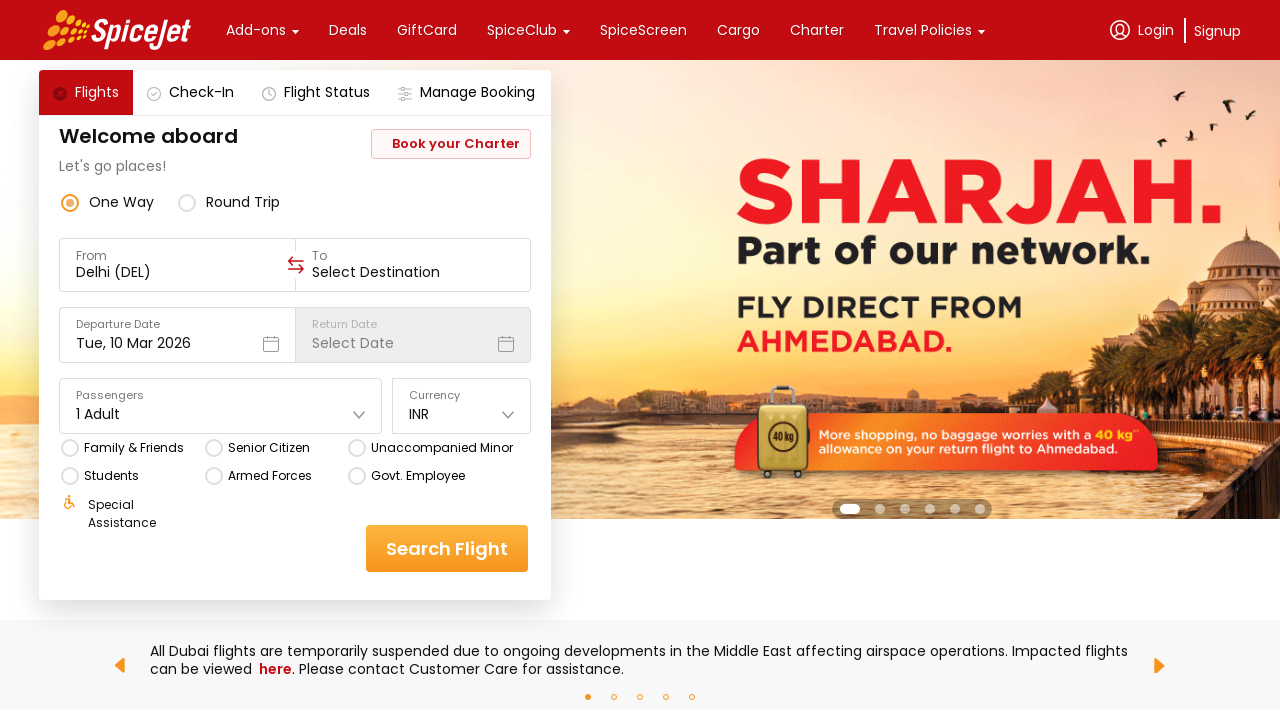

Clicked on 'From' input field at (178, 272) on //div[text()="From"]/following-sibling::div/input
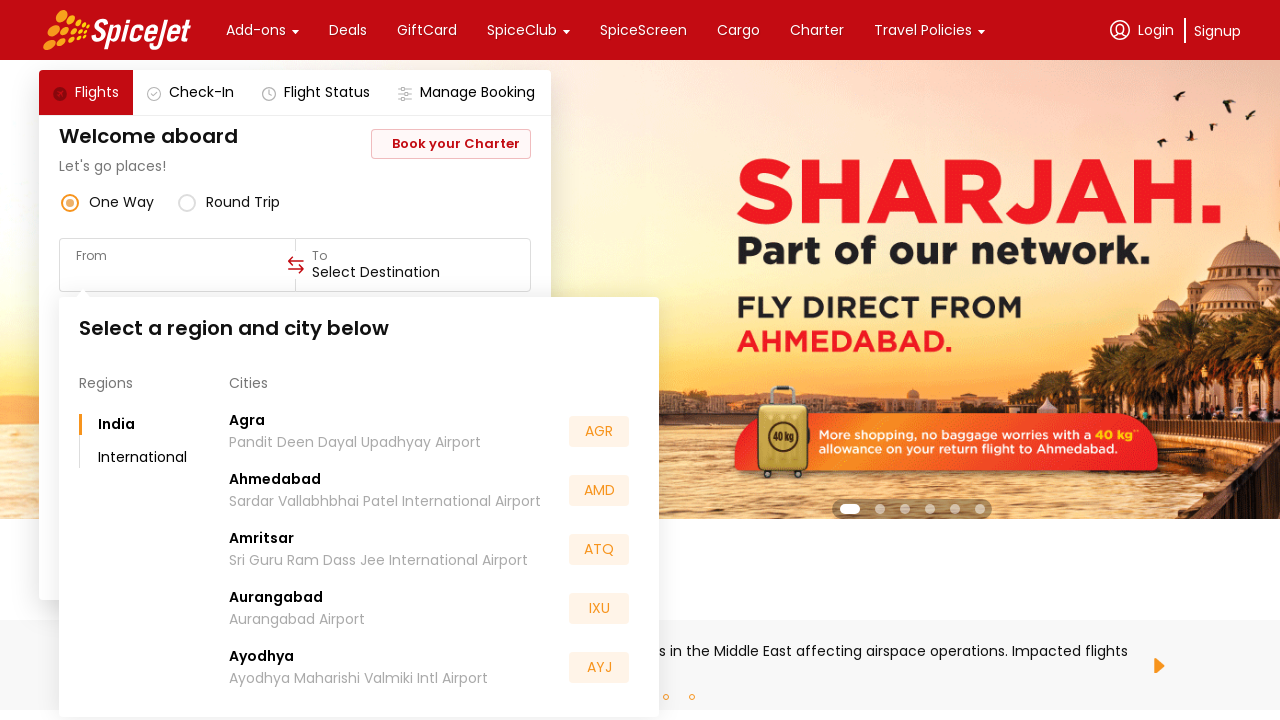

Entered source city 'BLR' (Bangalore) on //div[text()="From"]/following-sibling::div/input
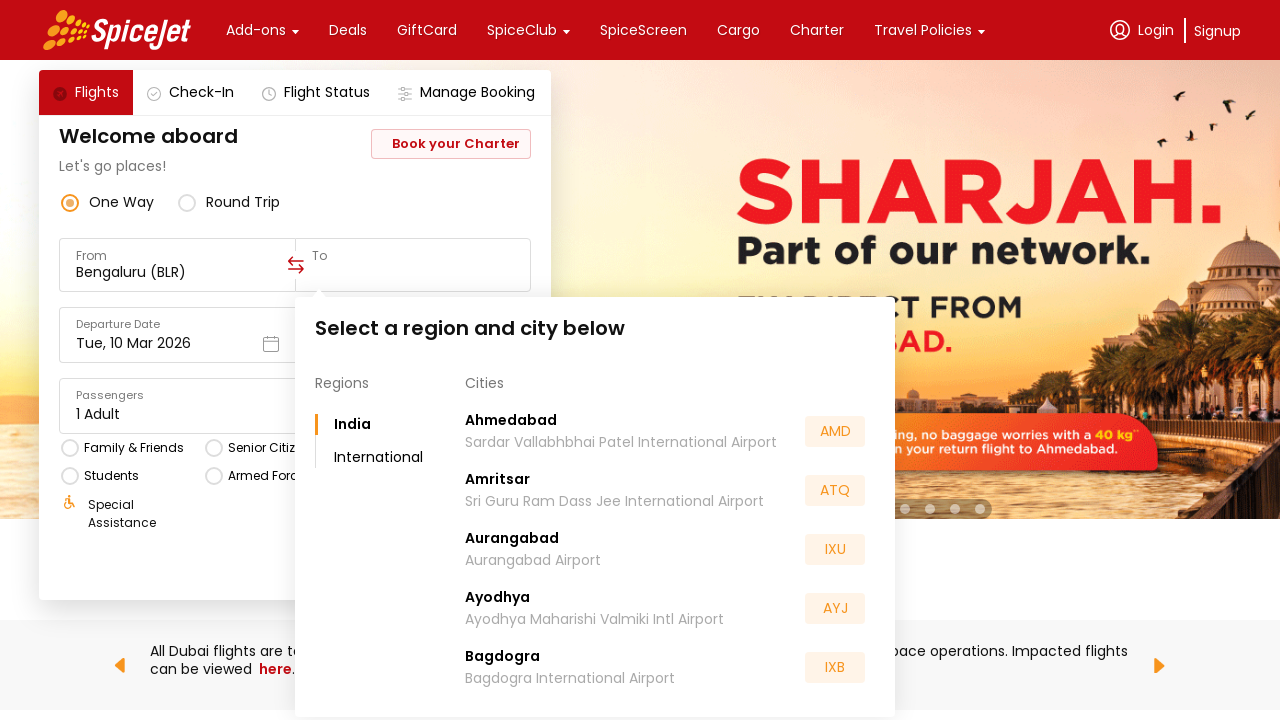

Clicked on 'To' input field at (413, 272) on //div[@data-testid="to-testID-destination"]/div/div/input
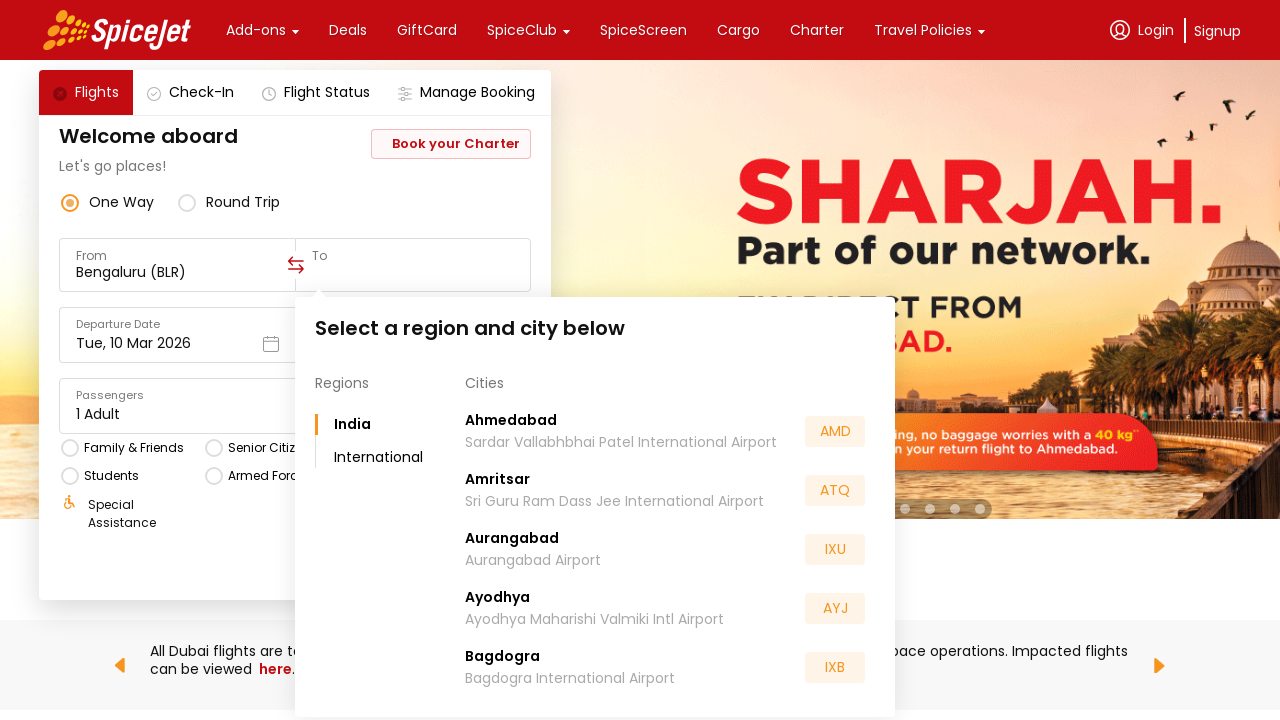

Entered destination city 'DEL' (Delhi) on //div[@data-testid="to-testID-destination"]/div/div/input
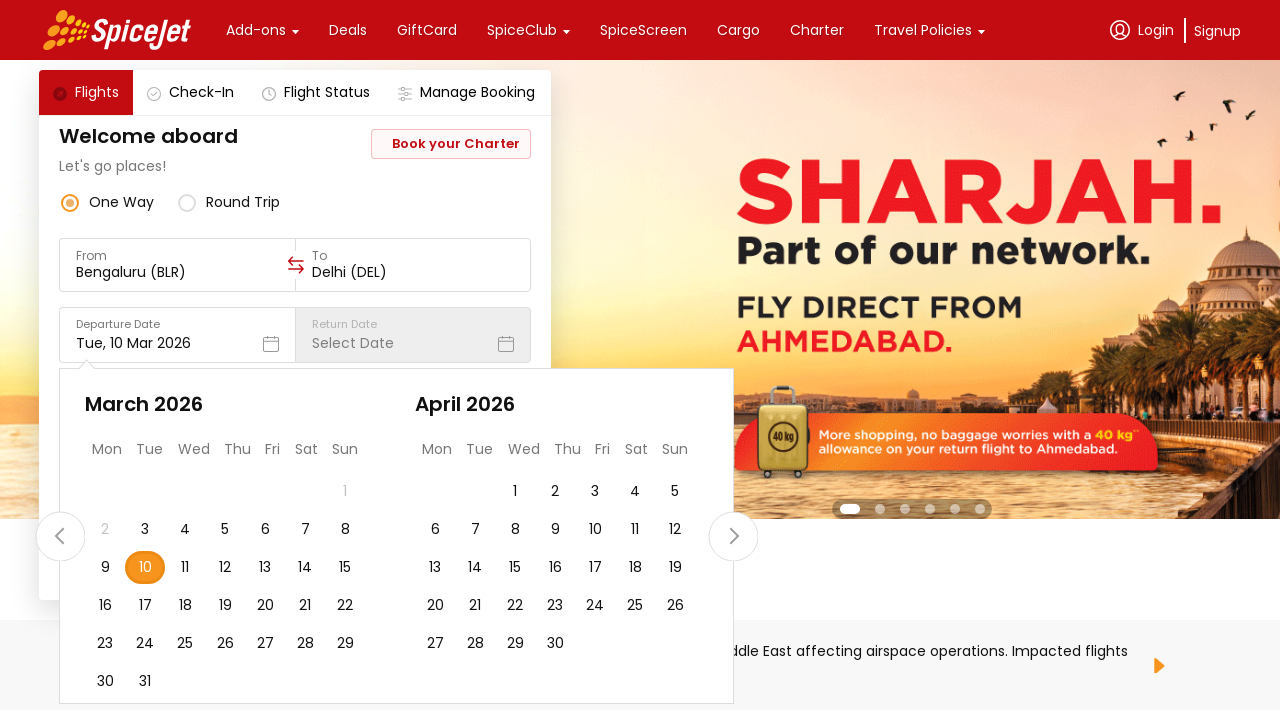

Waited for dropdown suggestions to appear
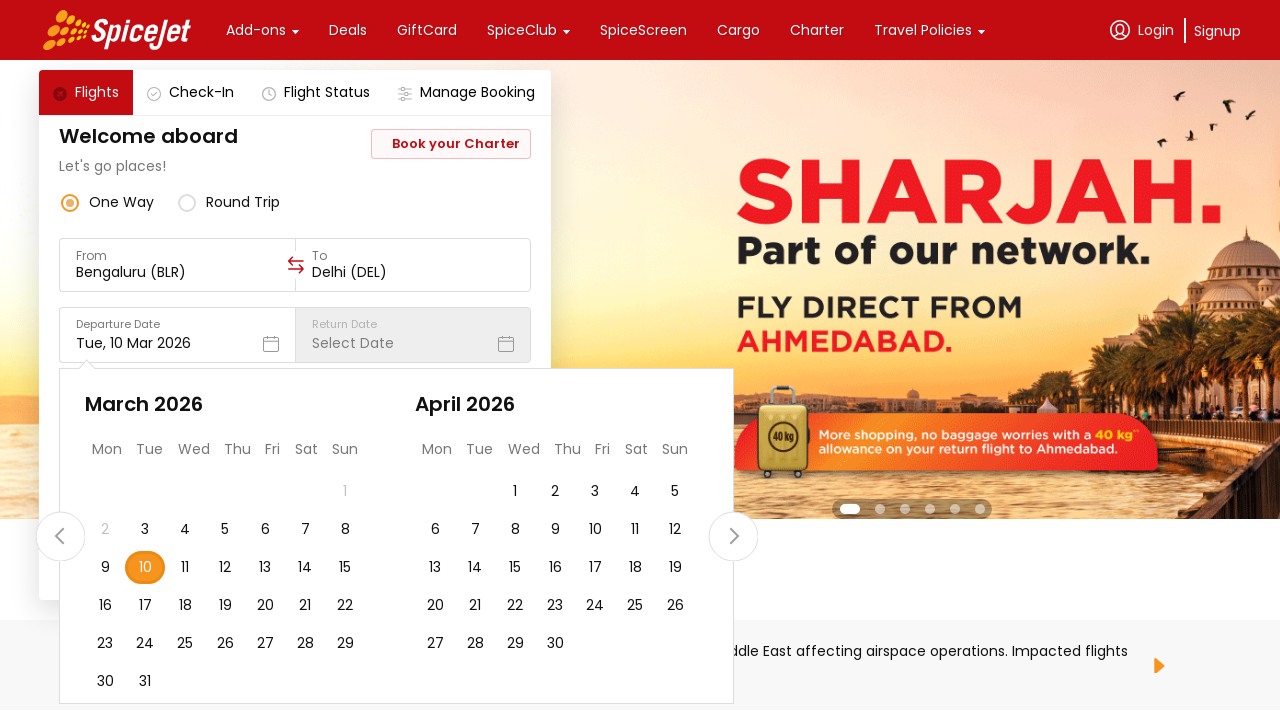

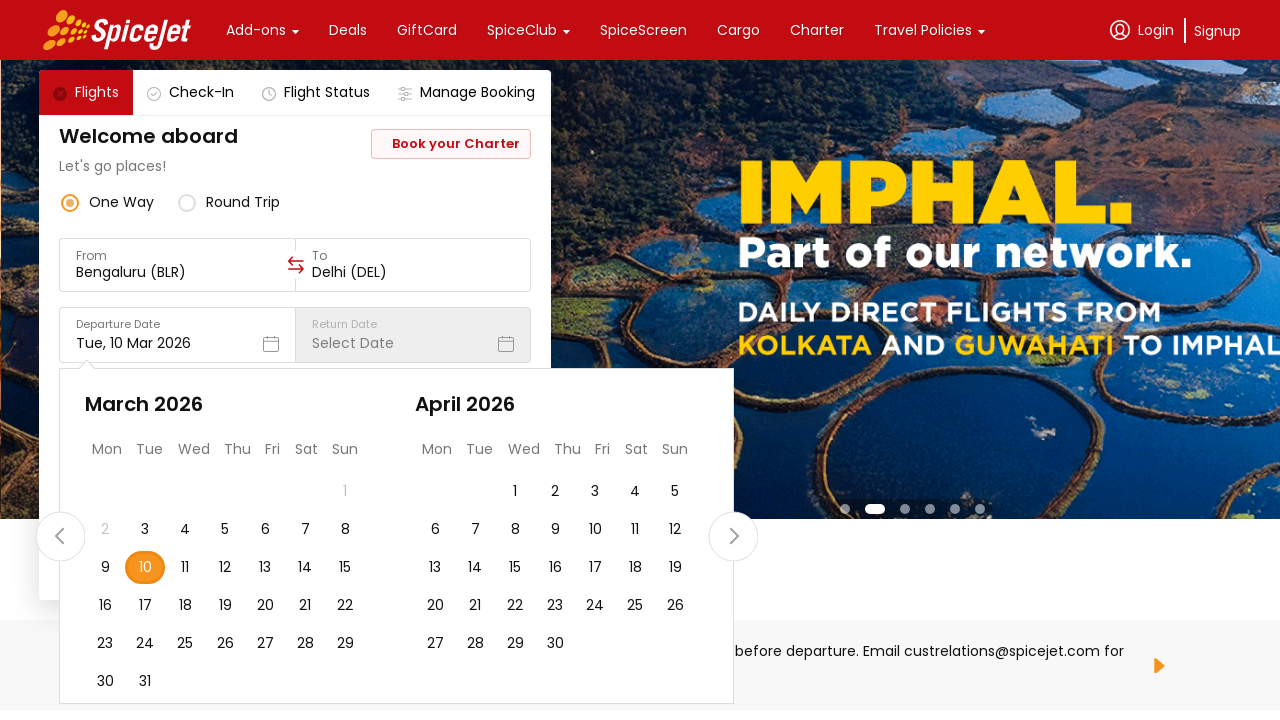